Tests select dropdown functionality by navigating to the web form page, interacting with a select element, and verifying options selection by index and value.

Starting URL: https://bonigarcia.dev/selenium-webdriver-java/

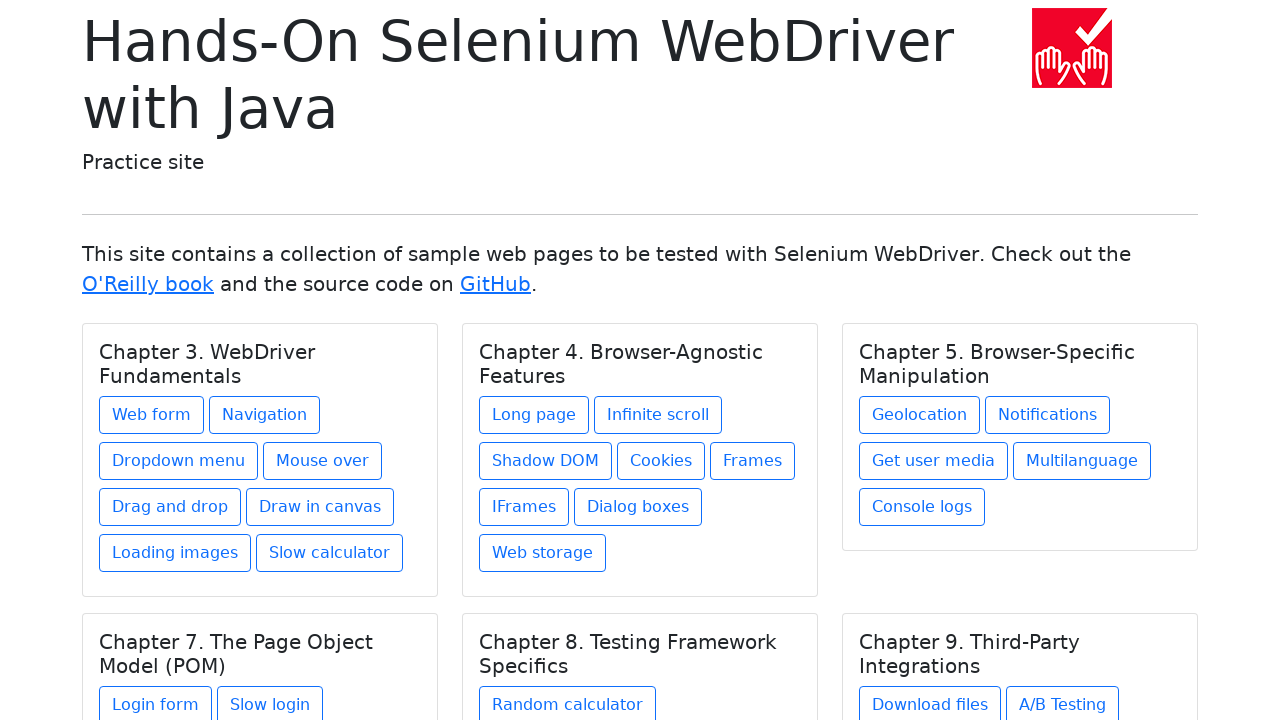

Navigated to starting URL
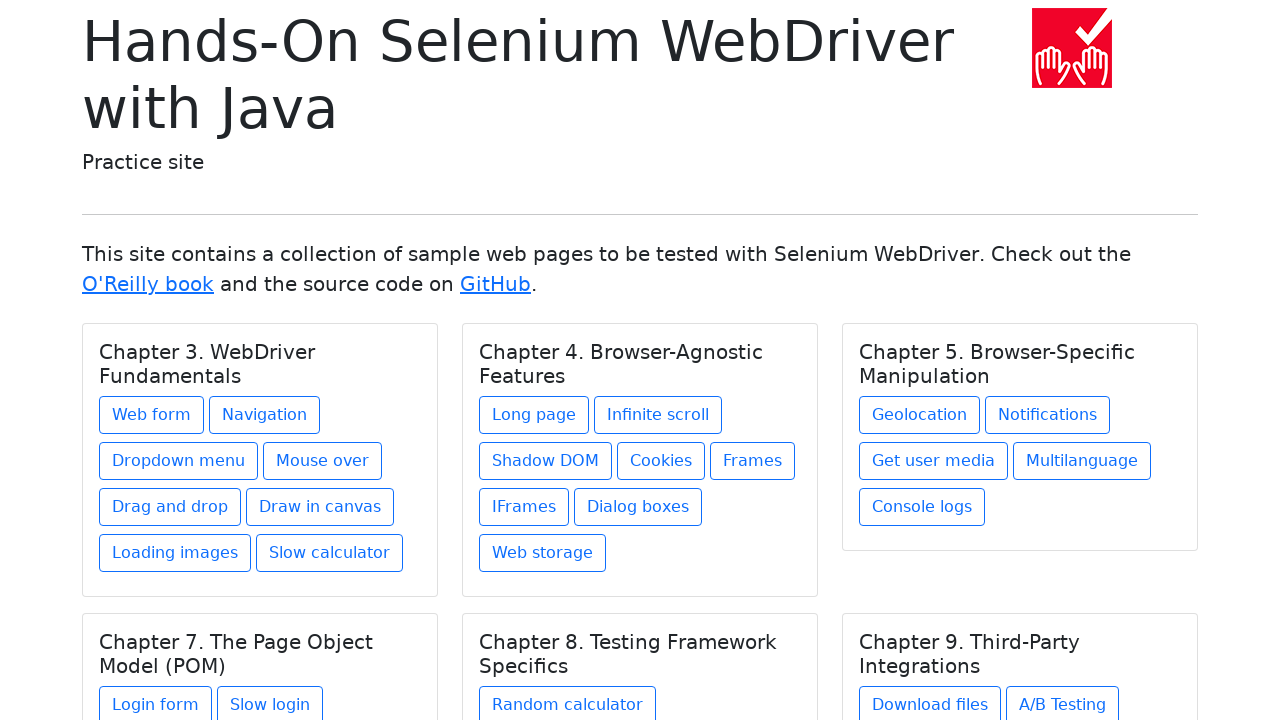

Clicked on web form link at (152, 415) on a[href='web-form.html']
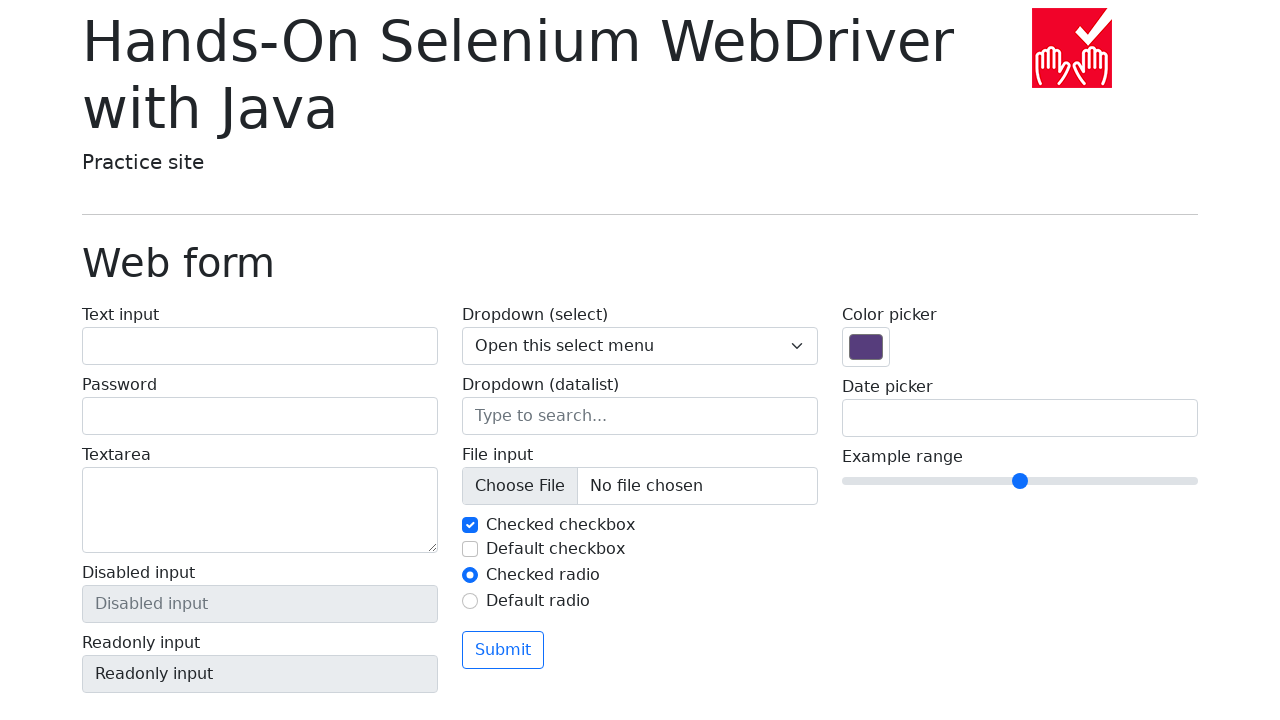

Select element 'my-select' is visible and ready
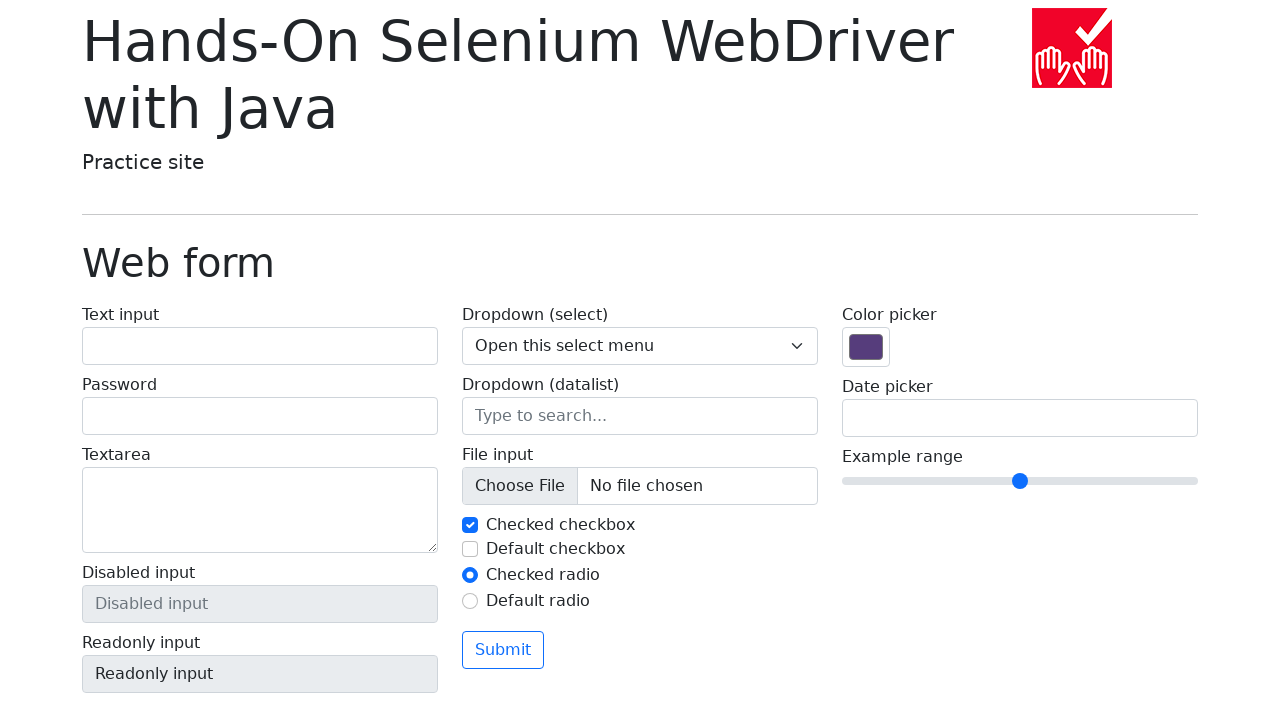

Selected option at index 2 (Two) from dropdown on select[name='my-select']
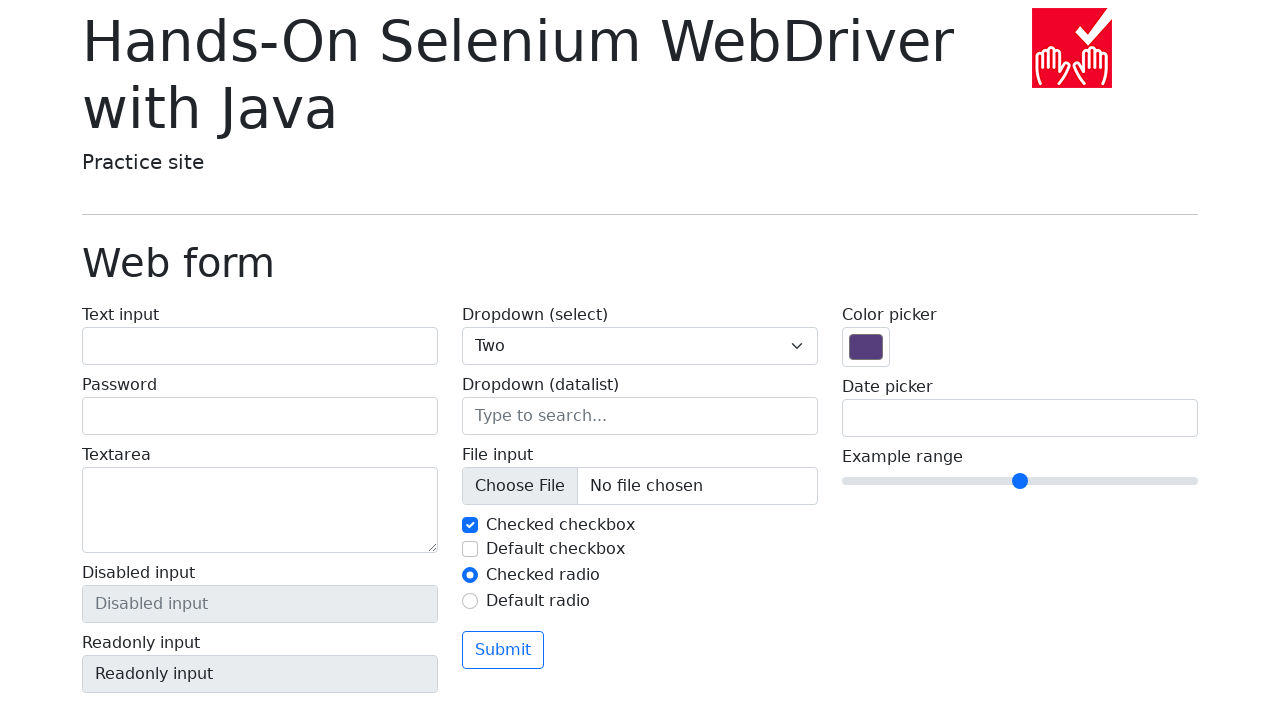

Selected option with value '3' from dropdown on select[name='my-select']
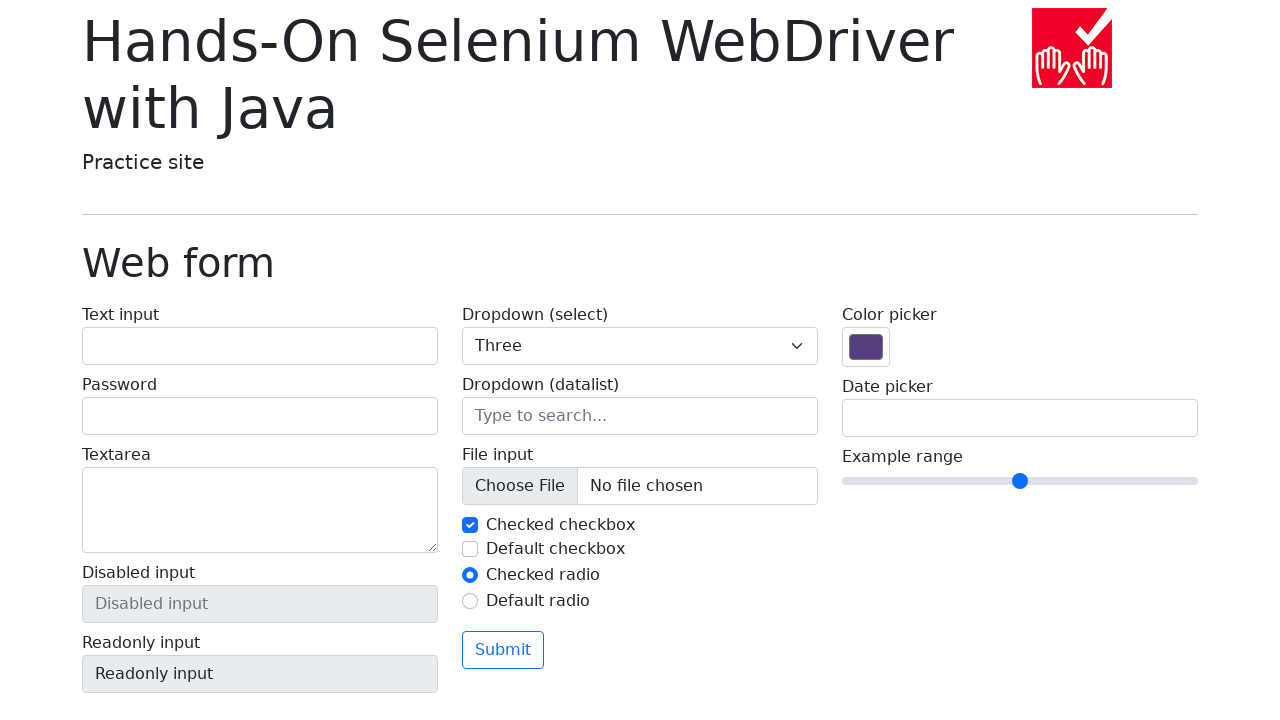

Selected option at index 0 (first option) from dropdown on select[name='my-select']
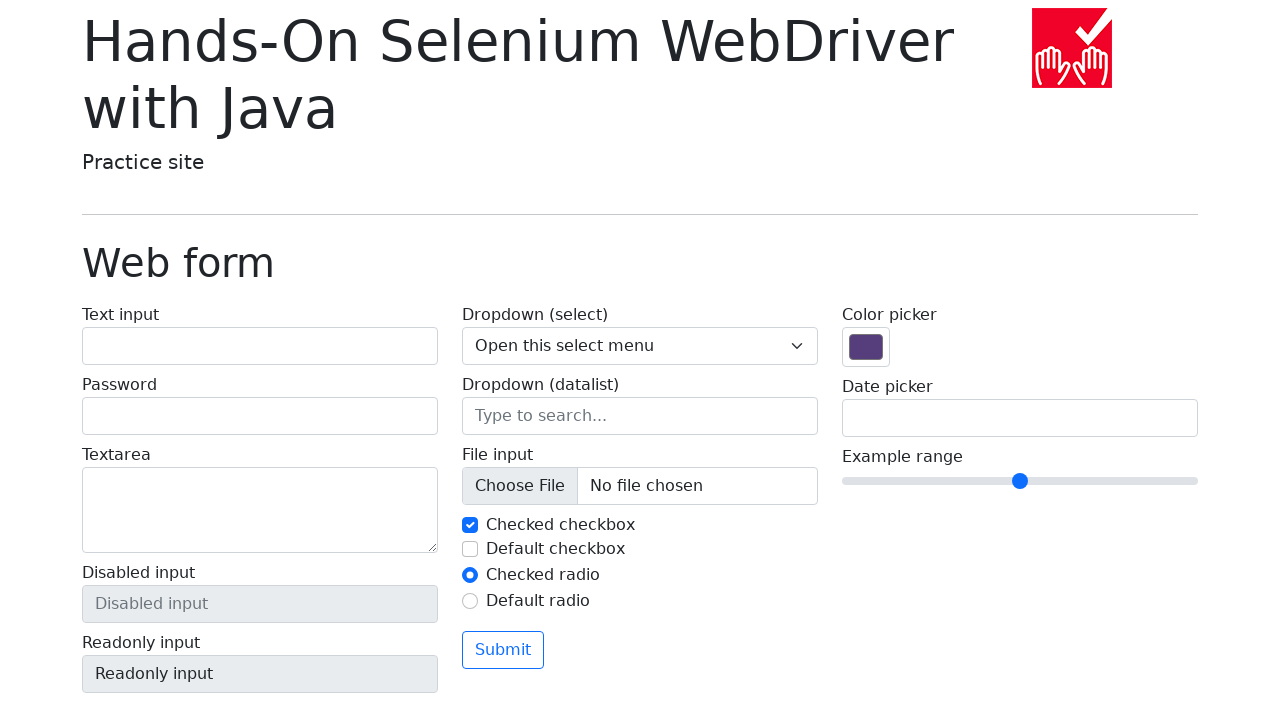

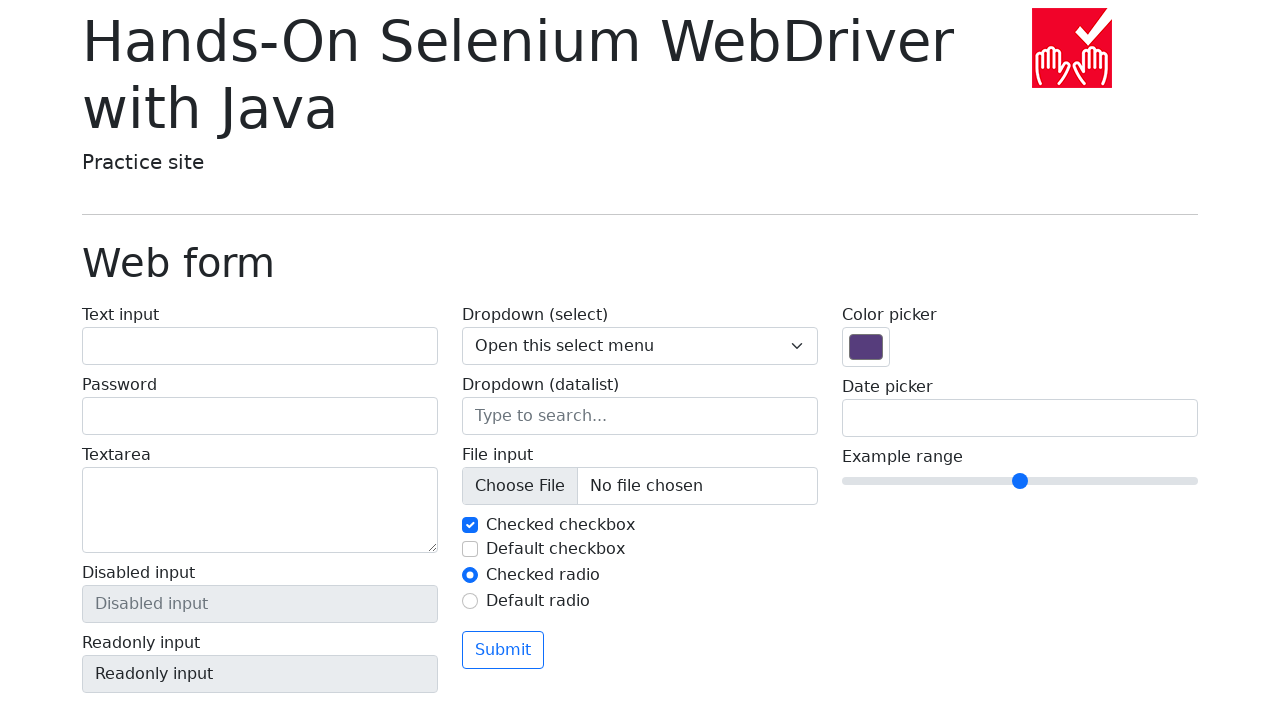